Tests navigation to Html Elements page and highlights various elements using different locator strategies including pseudo-classes

Starting URL: https://techglobal-training.com/frontend

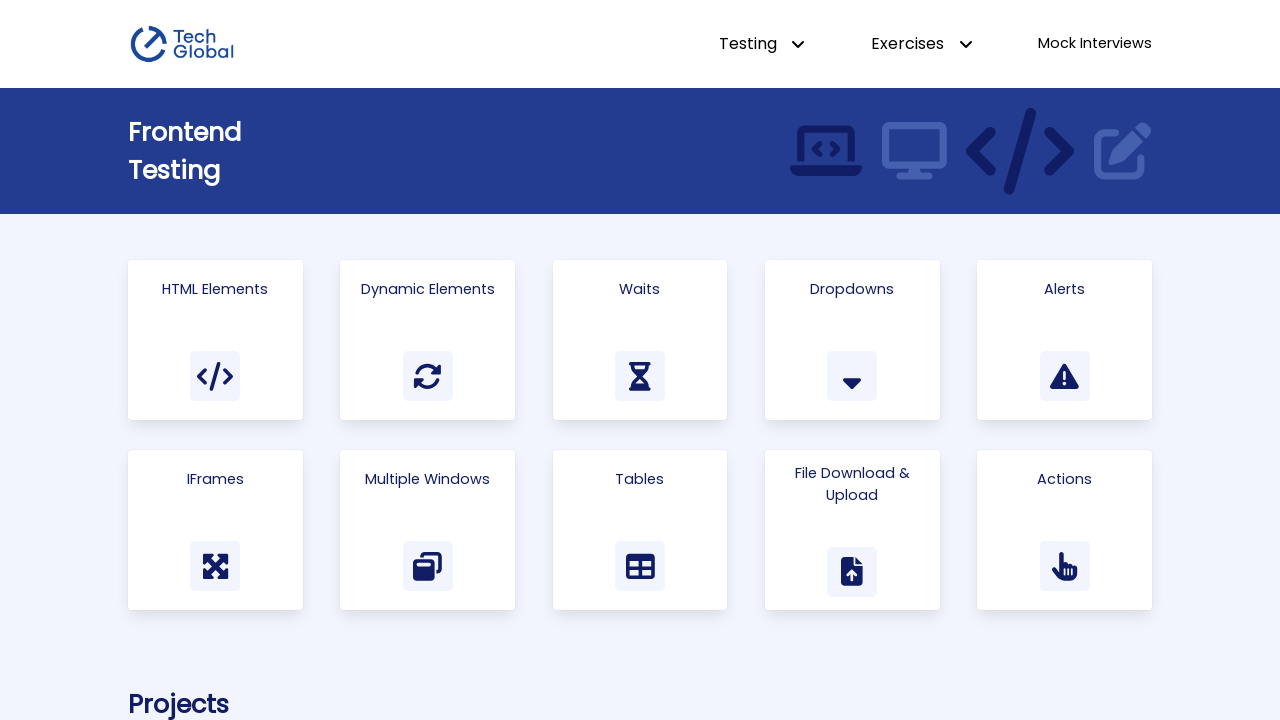

Clicked on 'Html Elements' link at (215, 340) on a:has-text("Html Elements")
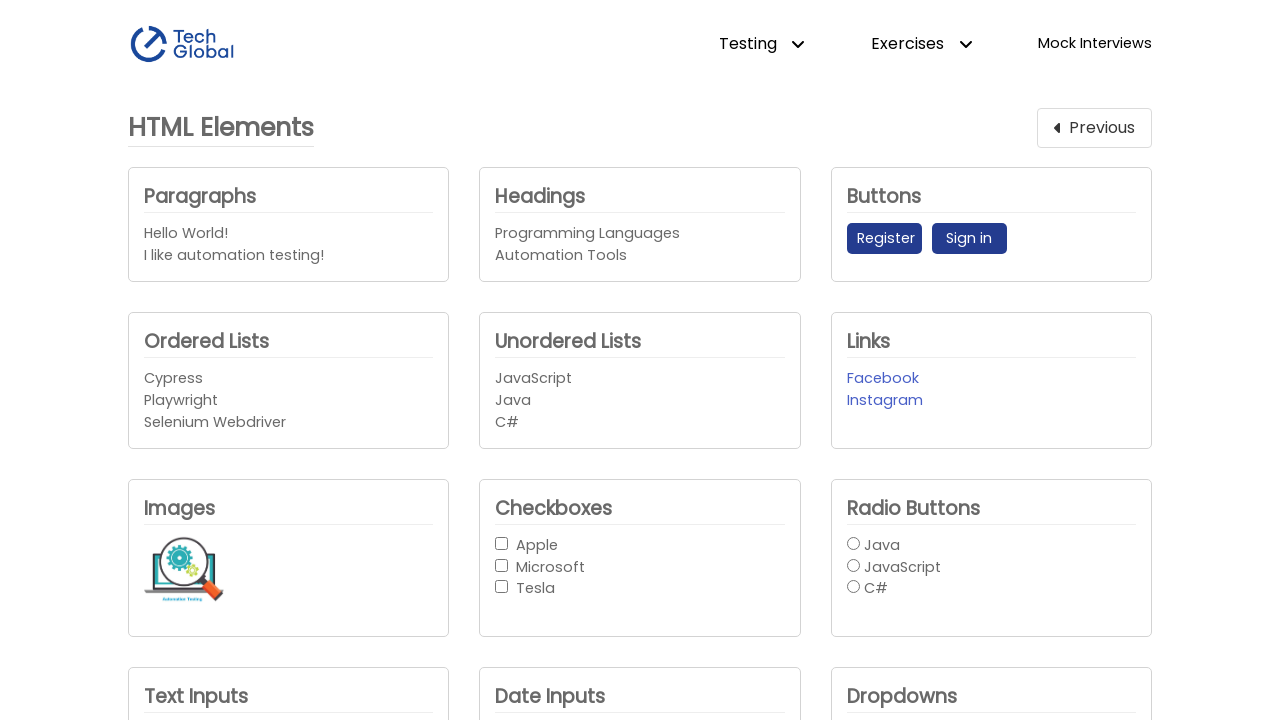

Register button is visible
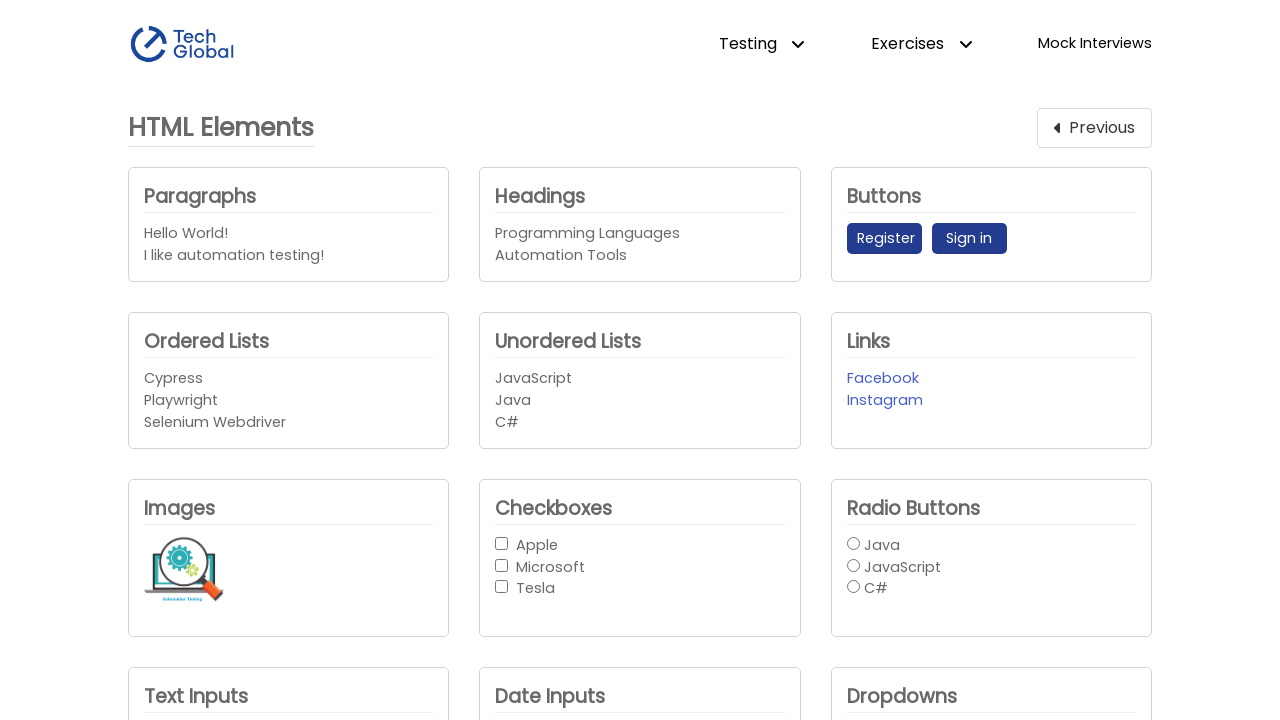

Sign in button is visible using pseudo-class selector
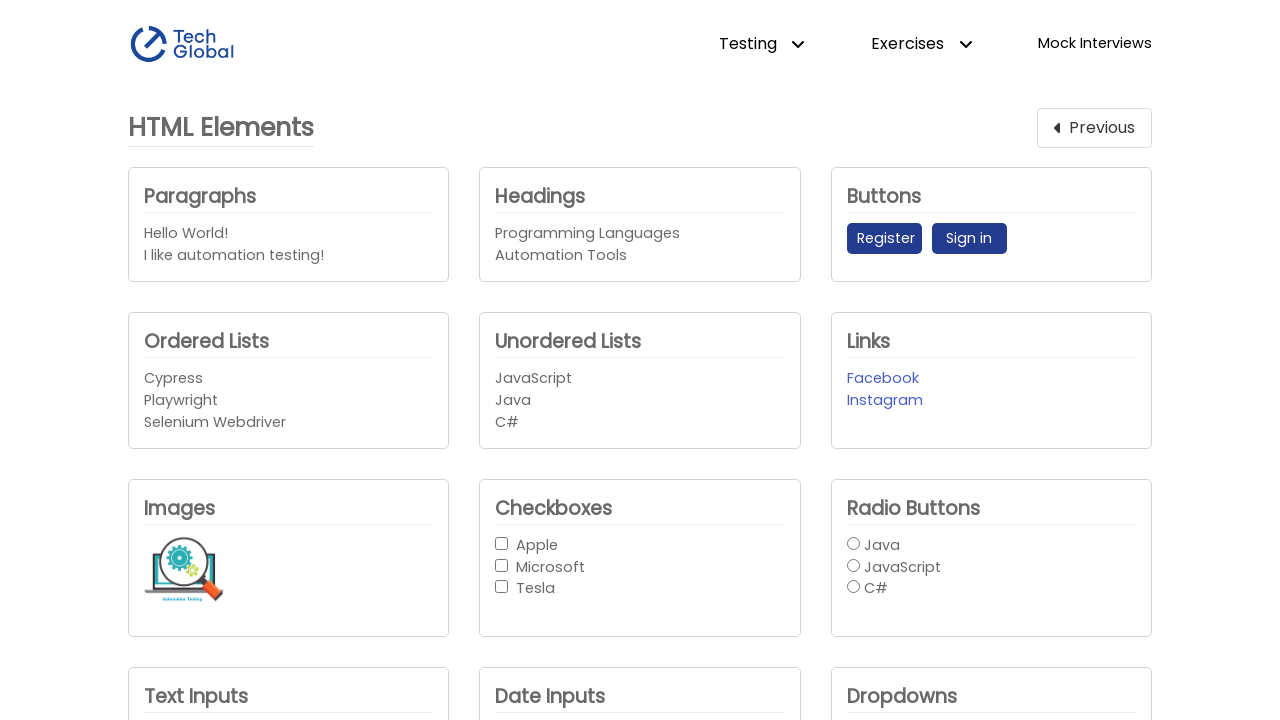

Radio button group element is visible
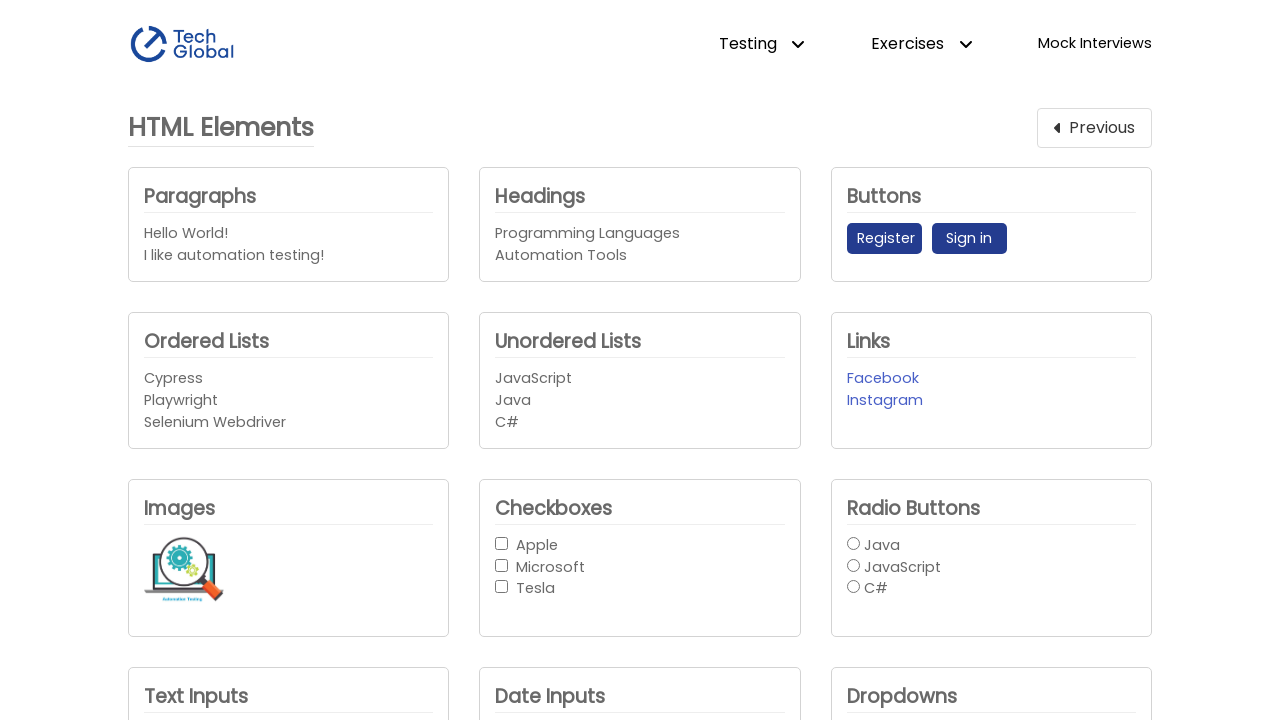

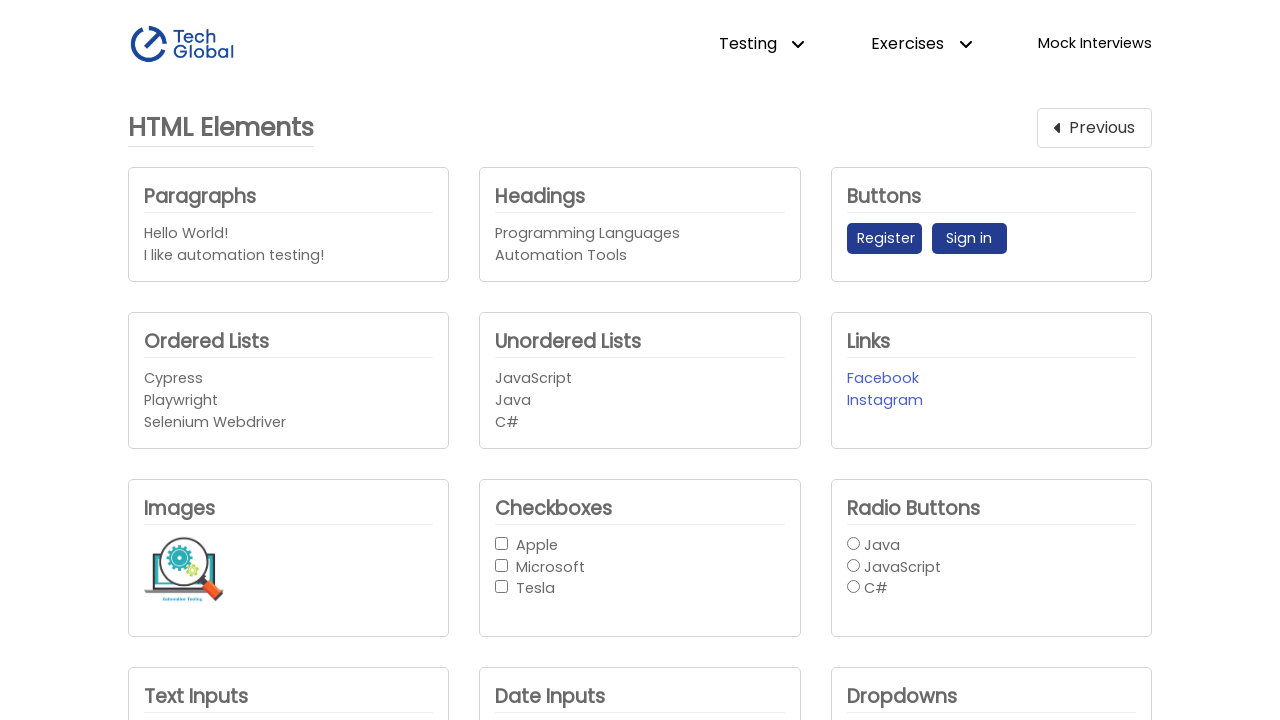